Tests drag and drop functionality by dragging an element and dropping it onto a target zone within an iframe

Starting URL: http://jqueryui.com/droppable/

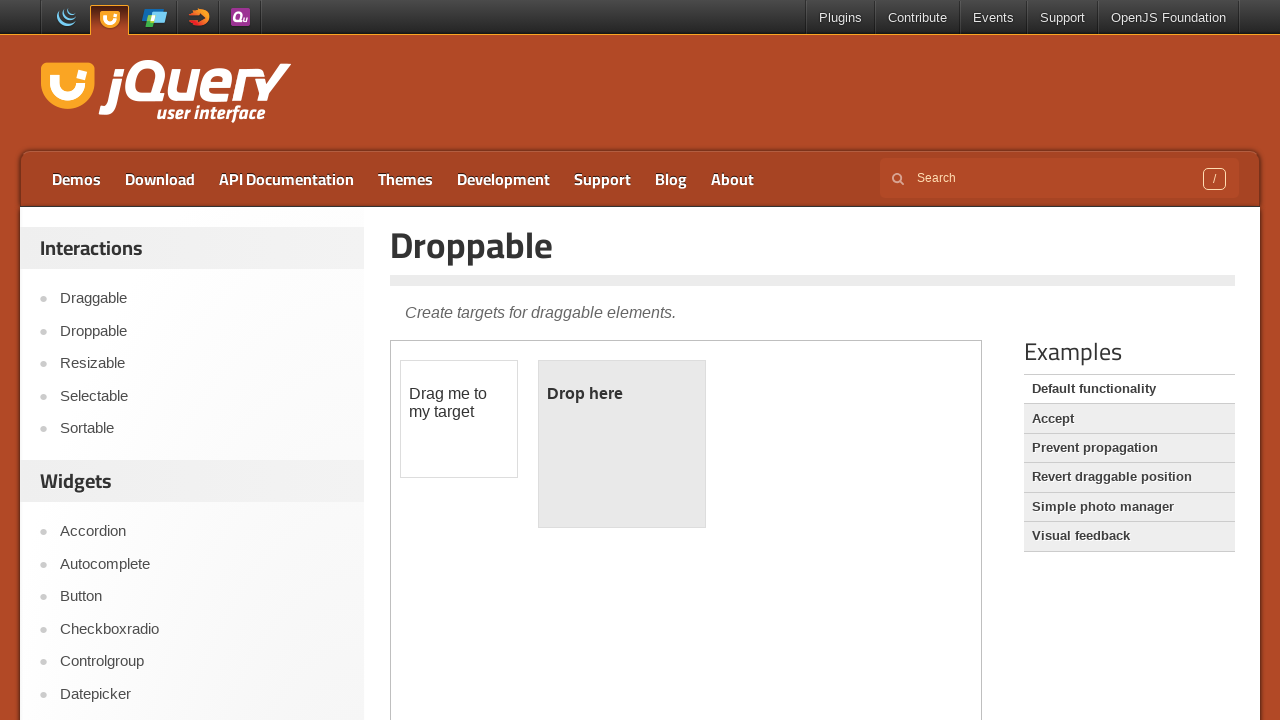

Located and switched to demo iframe
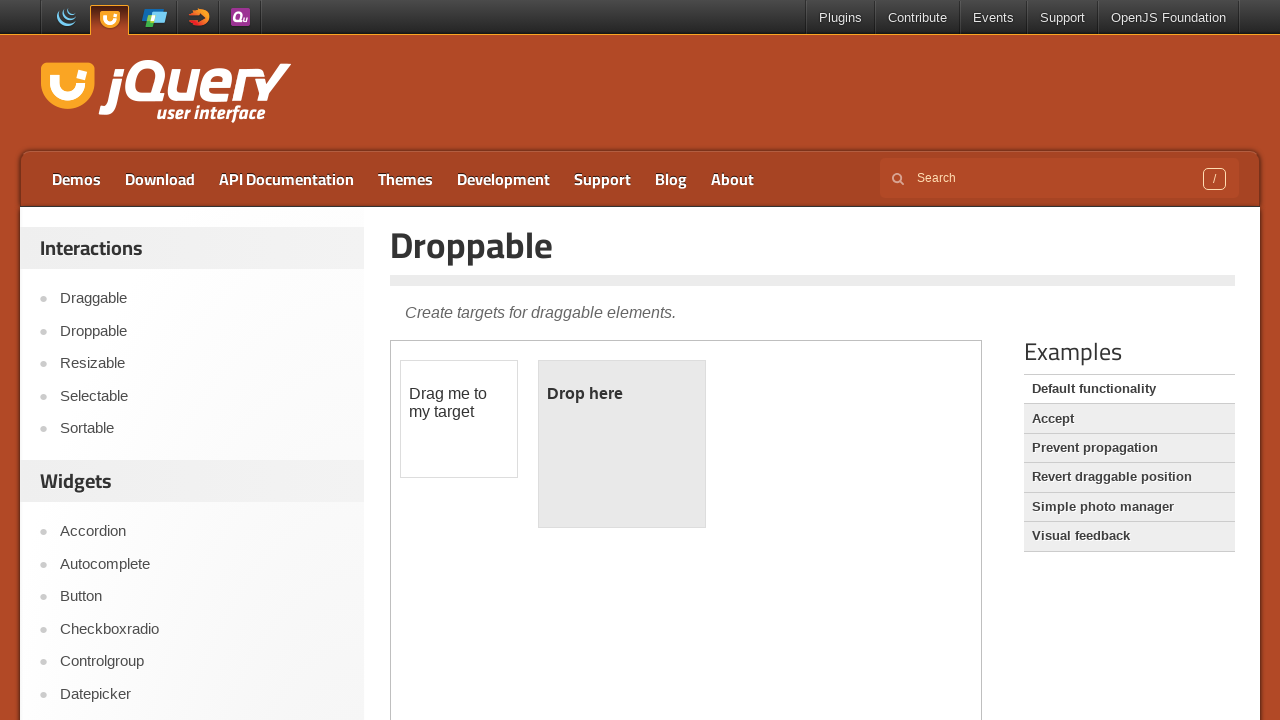

Located draggable element
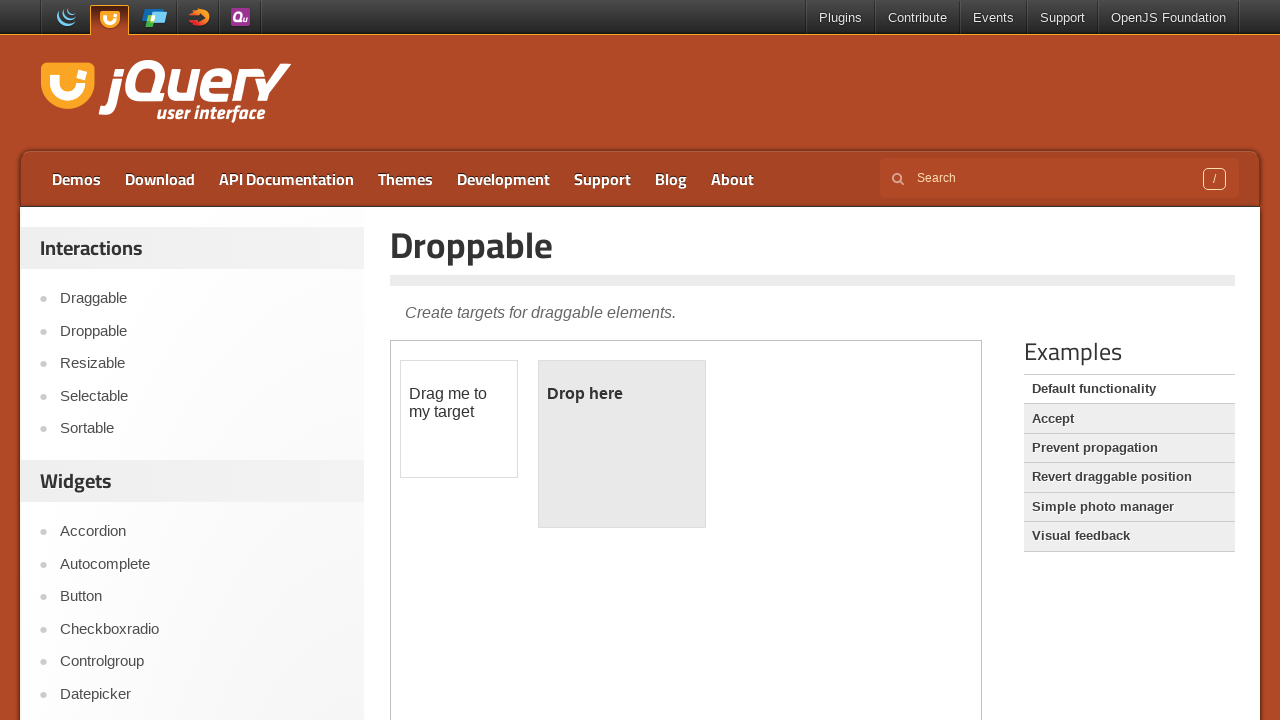

Located droppable target zone
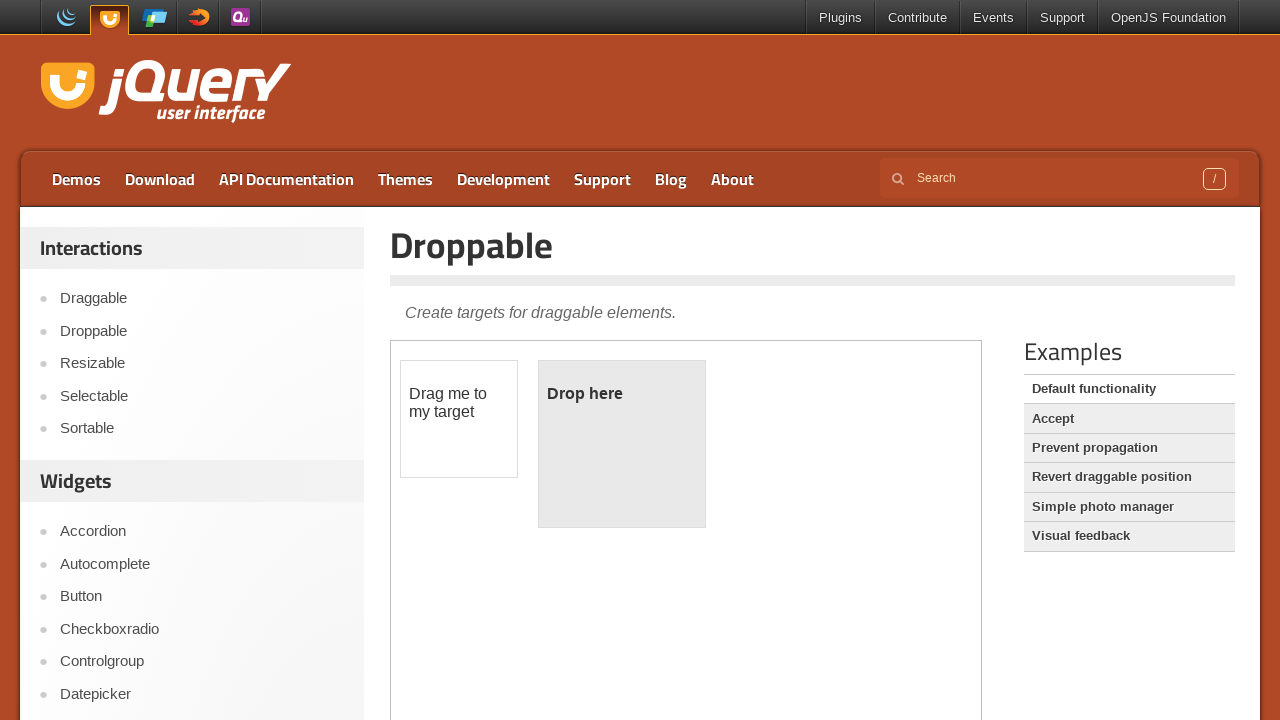

Dragged element onto droppable target zone at (622, 444)
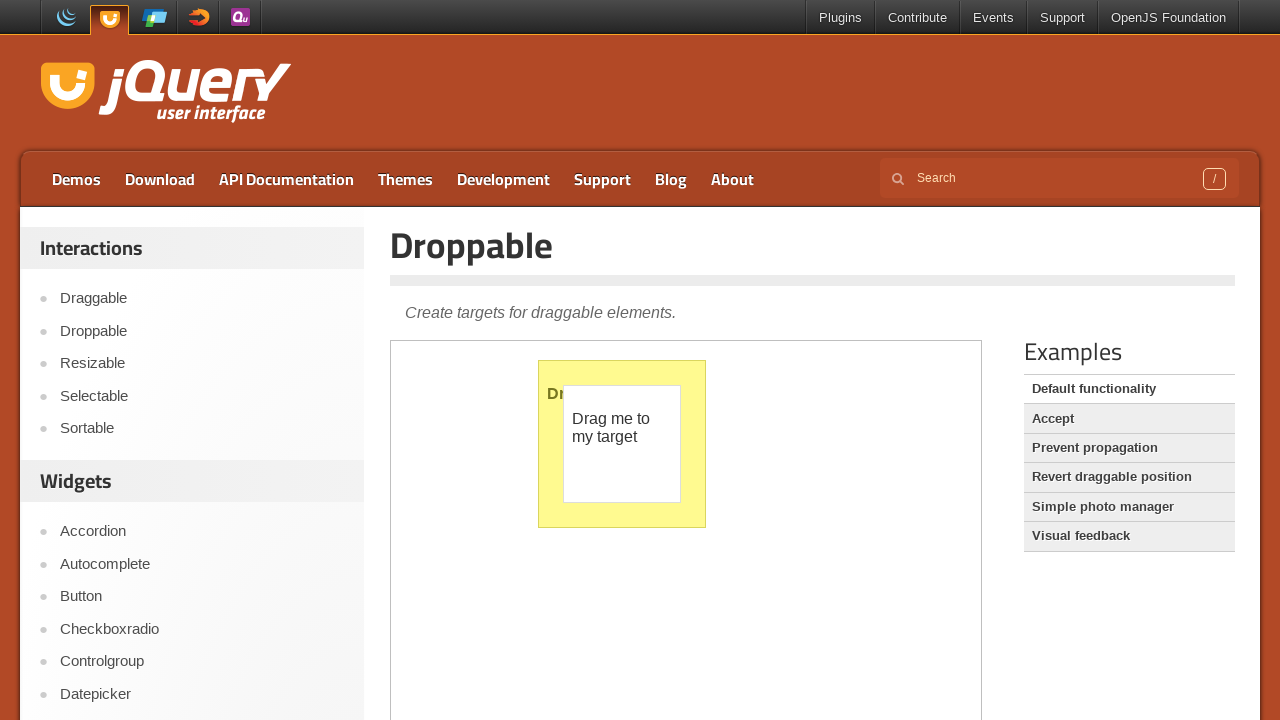

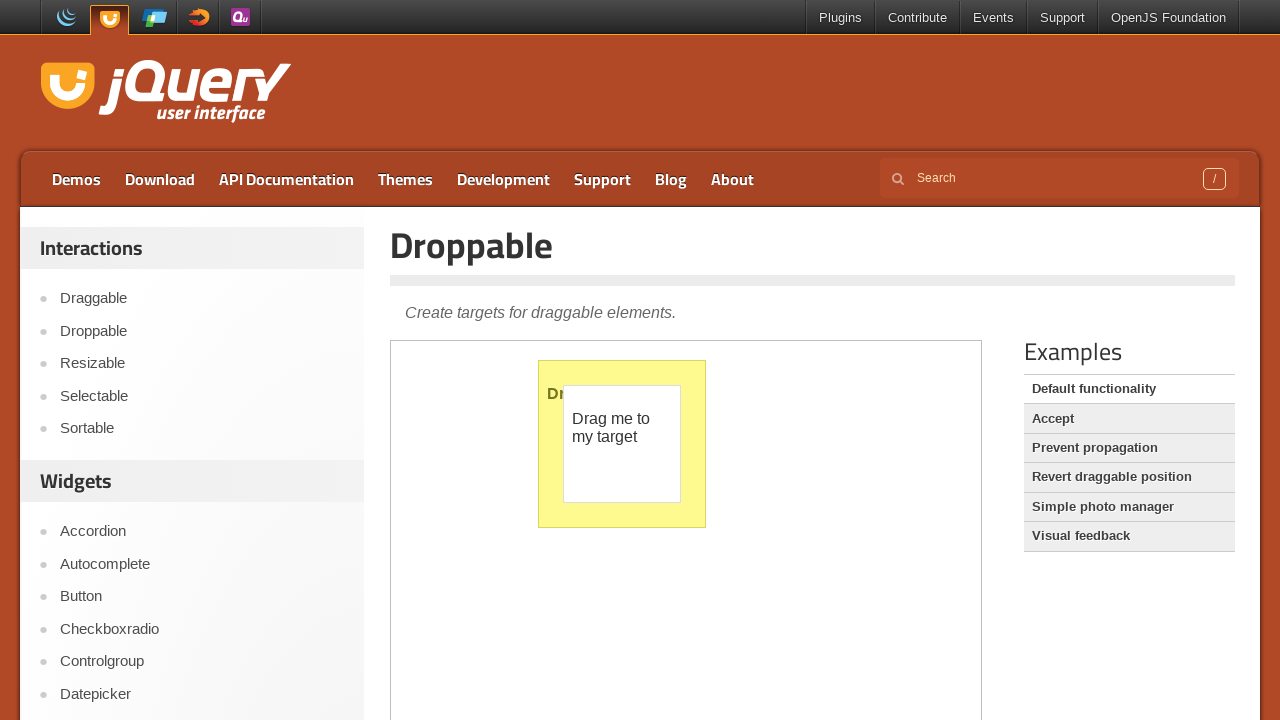